Tests selecting a day of the week from a dropdown menu by clicking the button and selecting Tuesday

Starting URL: https://thefreerangetester.github.io/sandbox-automation-testing/

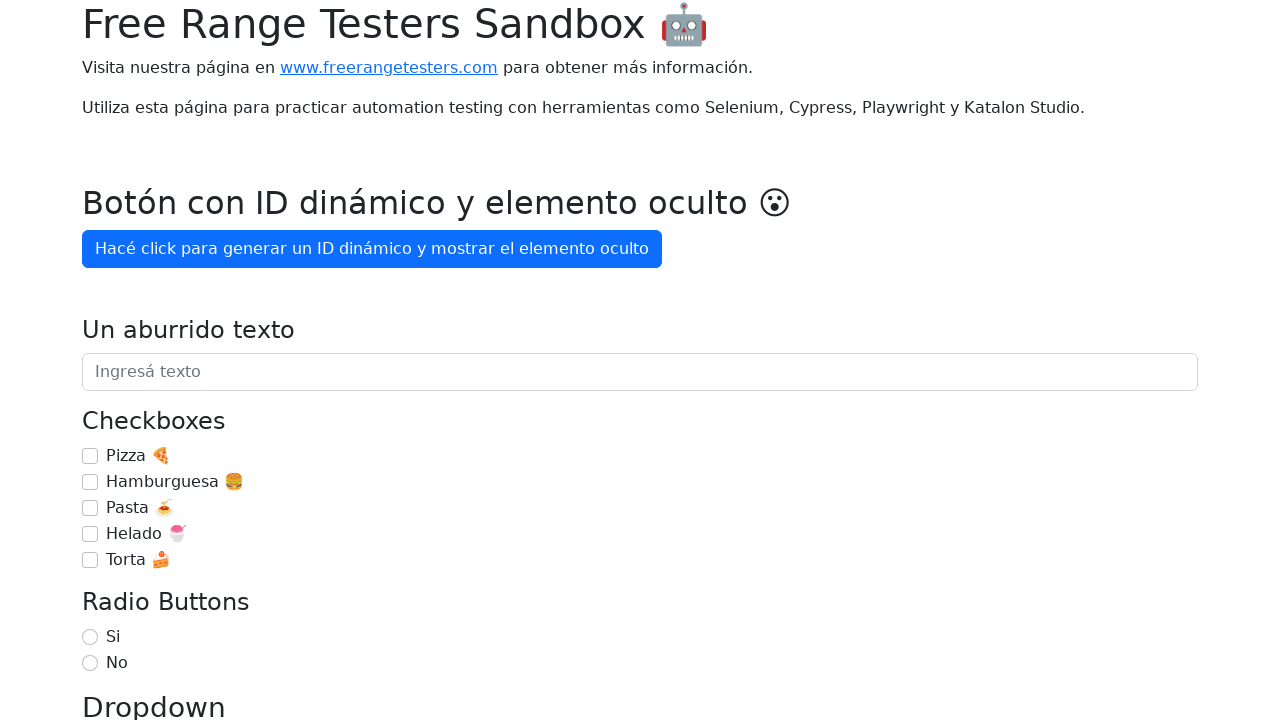

Clicked the day of the week dropdown button at (171, 360) on internal:role=button[name="Día de la semana"i]
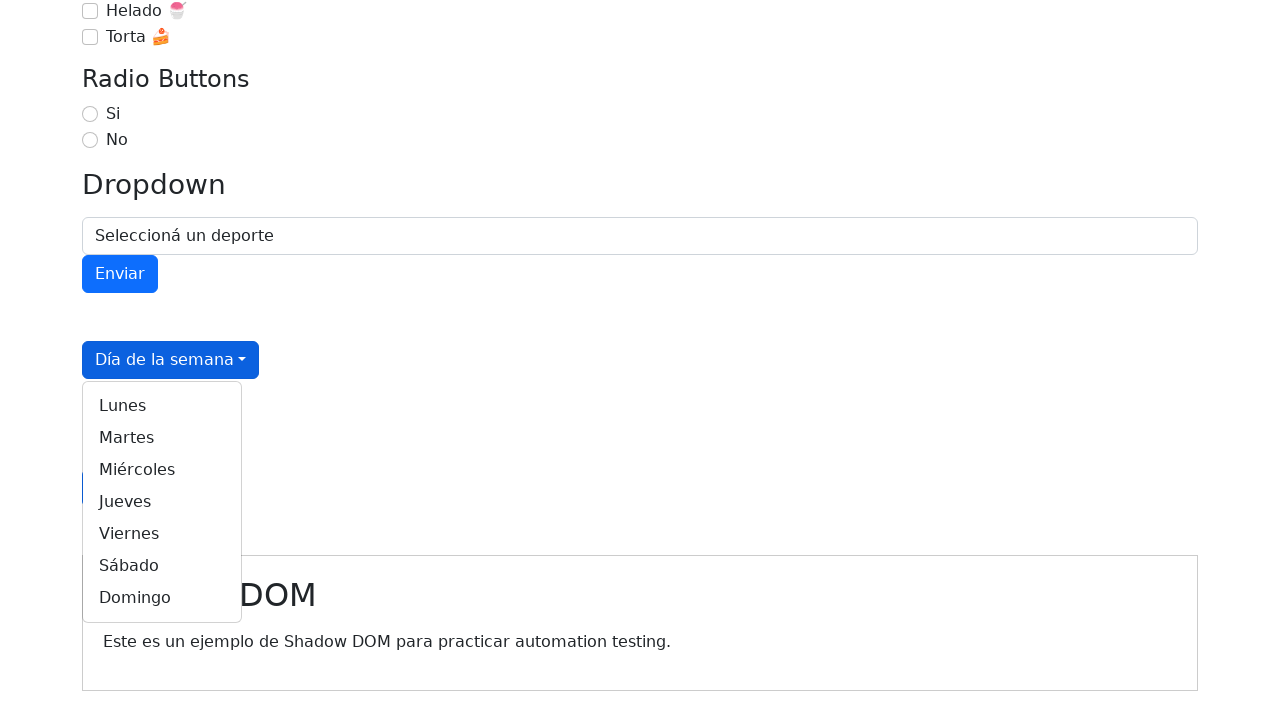

Selected Tuesday (Martes) from the dropdown menu at (162, 438) on internal:role=link[name="Martes"i]
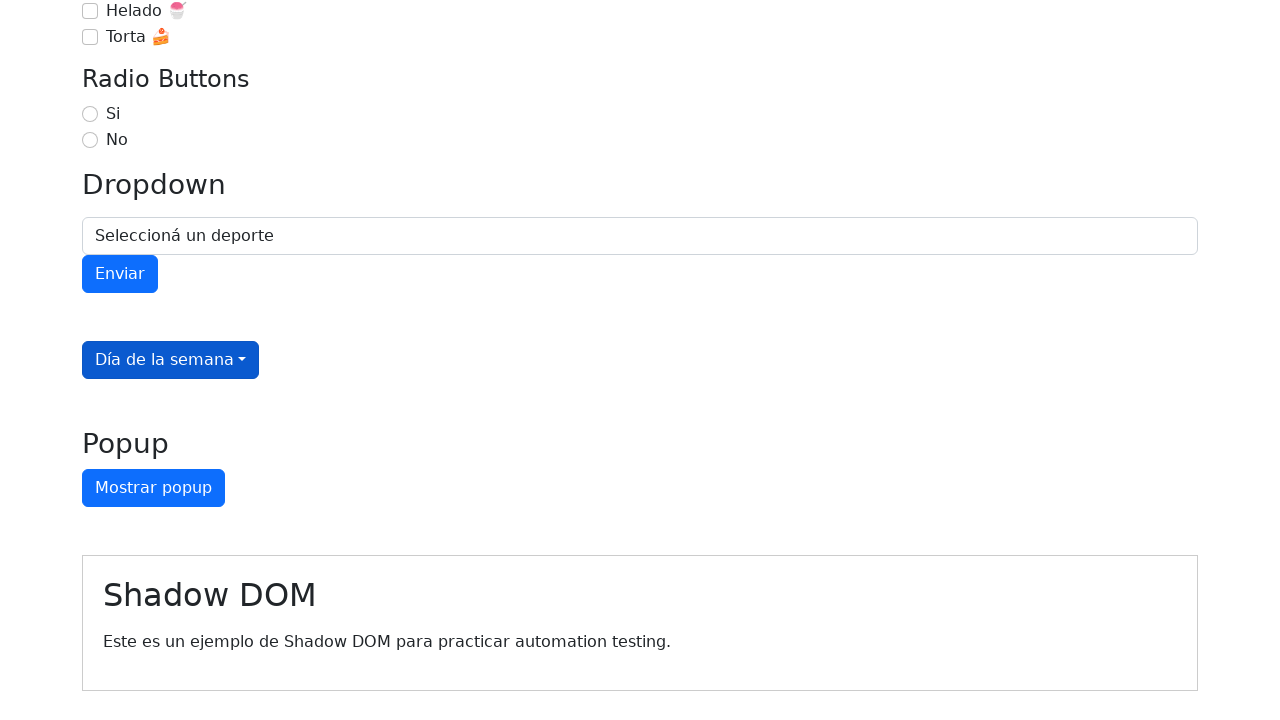

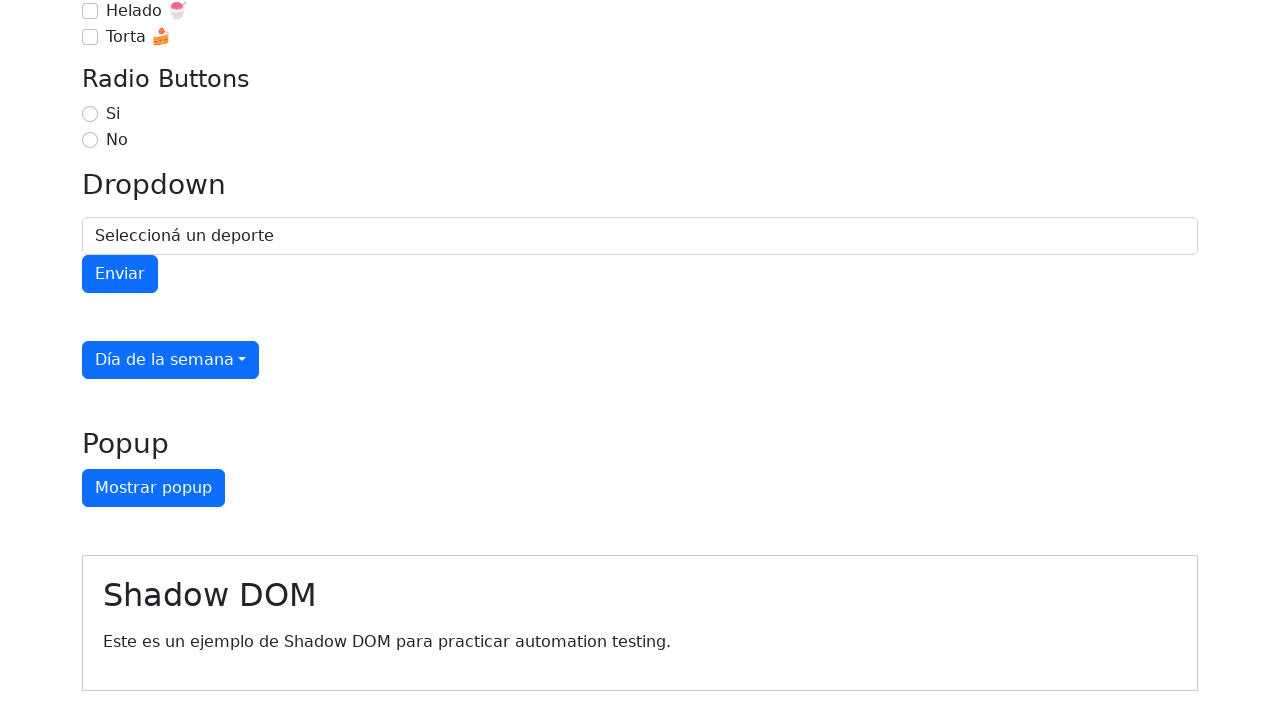